Tests window handling by clicking a link that opens a new browser window/tab, demonstrating how to work with multiple window handles

Starting URL: https://opensource-demo.orangehrmlive.com/web/index.php/auth/login

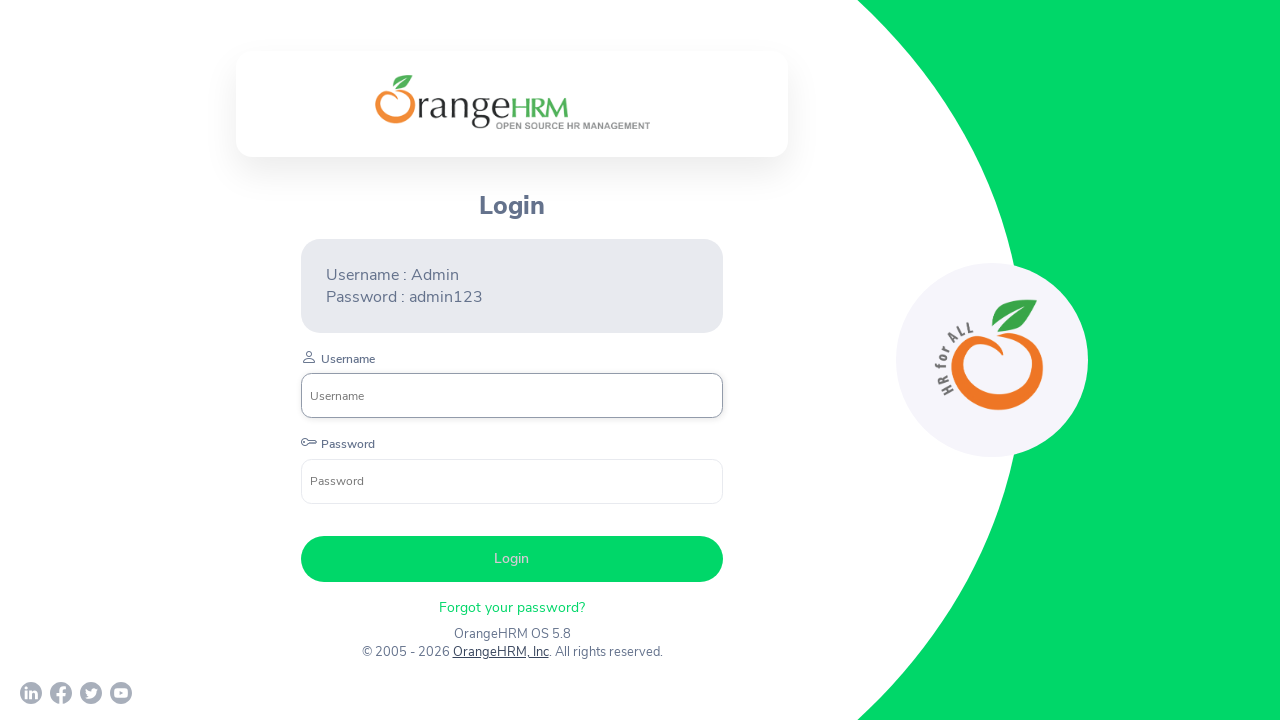

Waited for page to load with networkidle state
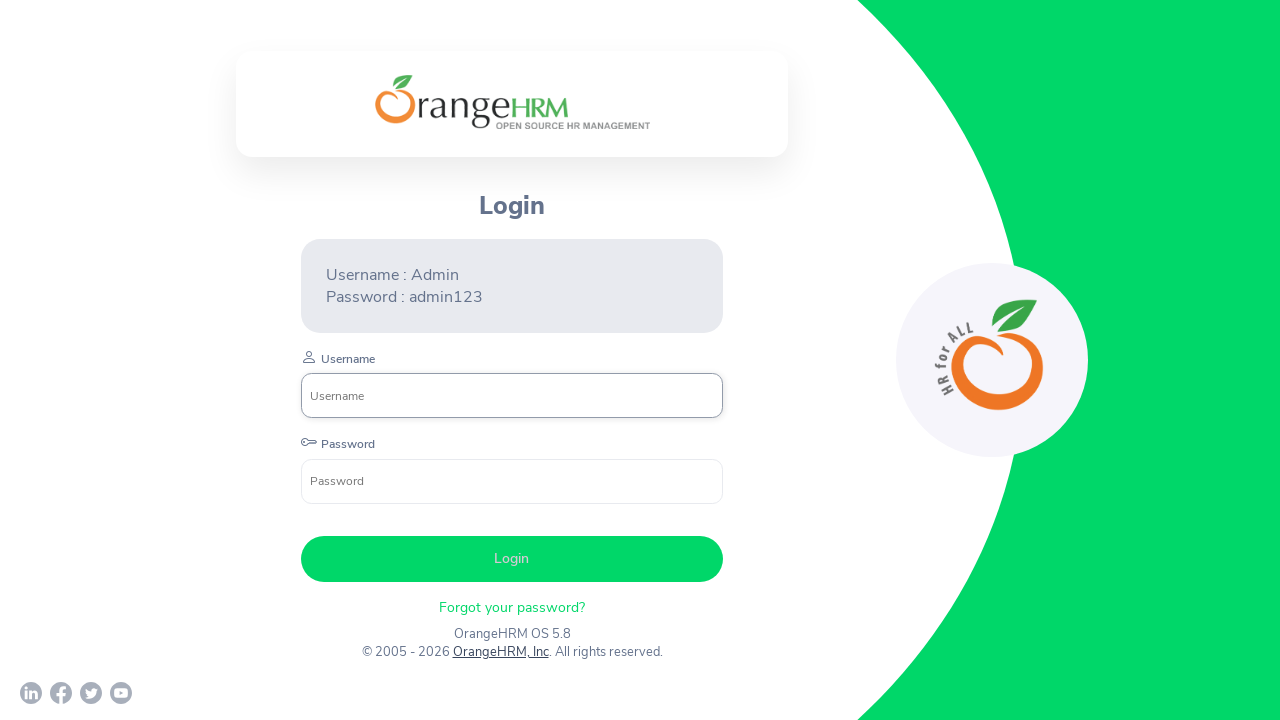

Clicked on OrangeHRM, Inc link to open new window/tab at (500, 652) on text=OrangeHRM, Inc
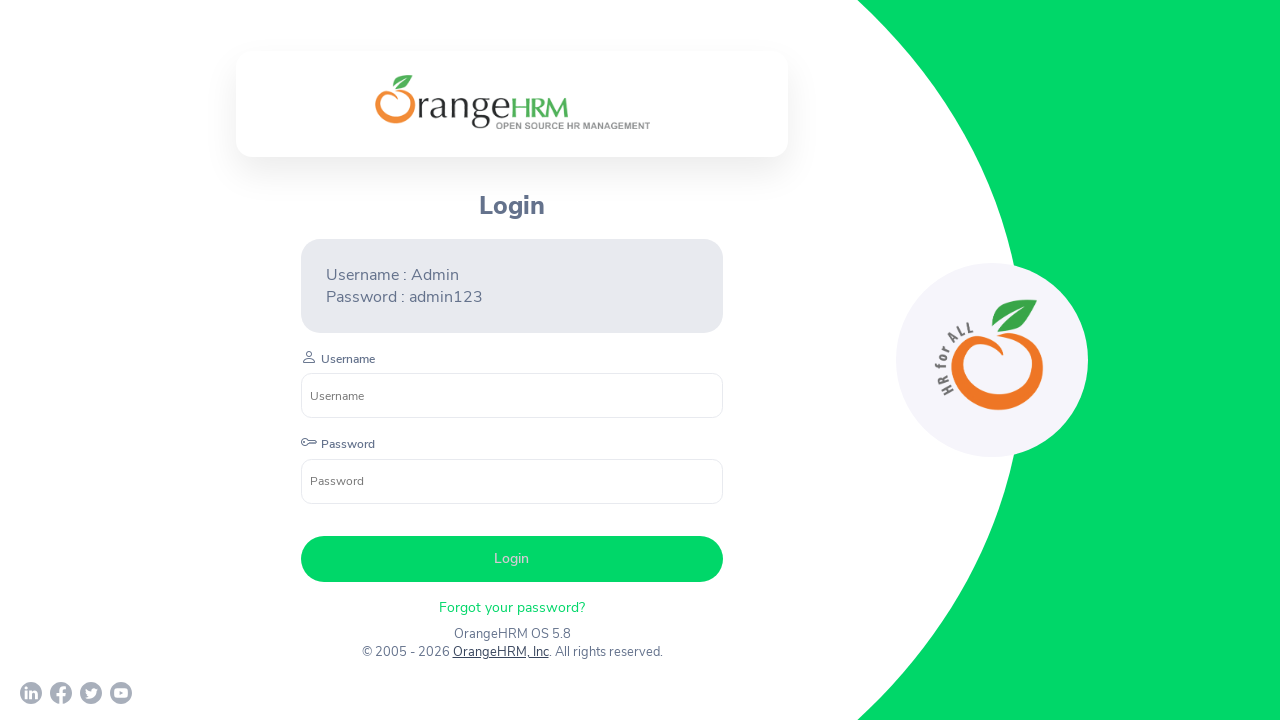

Retrieved the new page/window that was opened
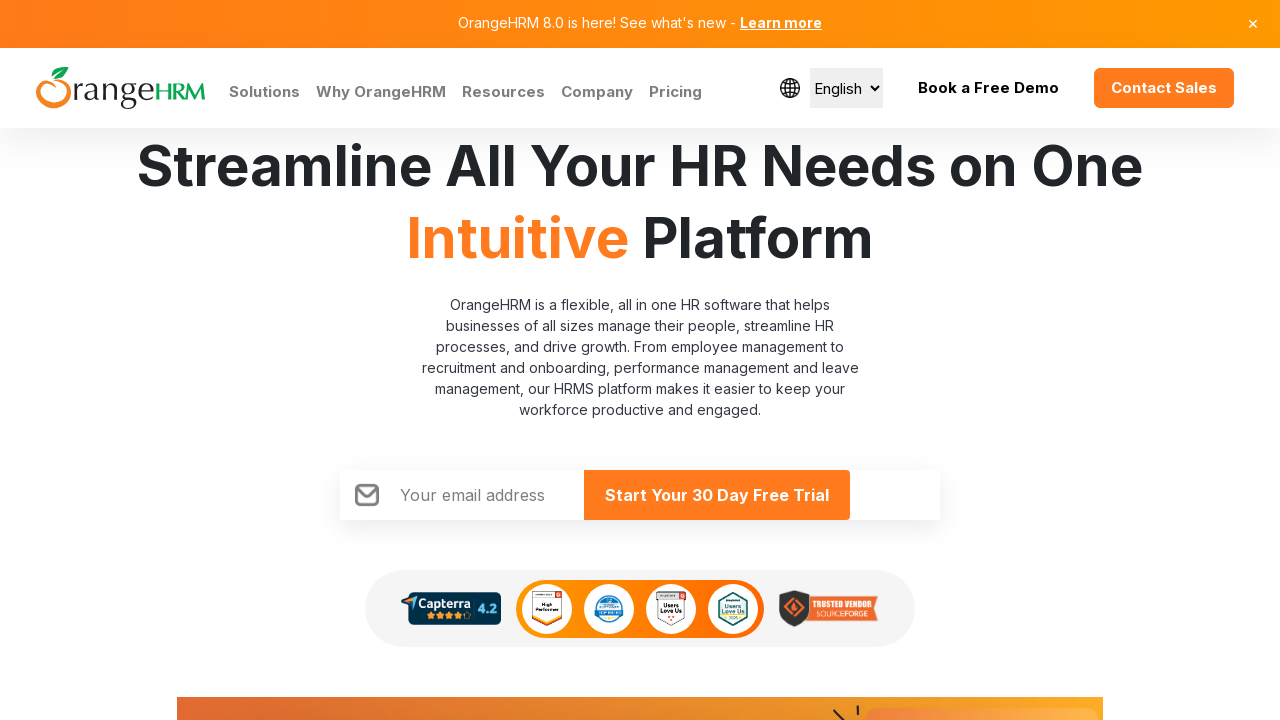

Waited for new page to load with load state
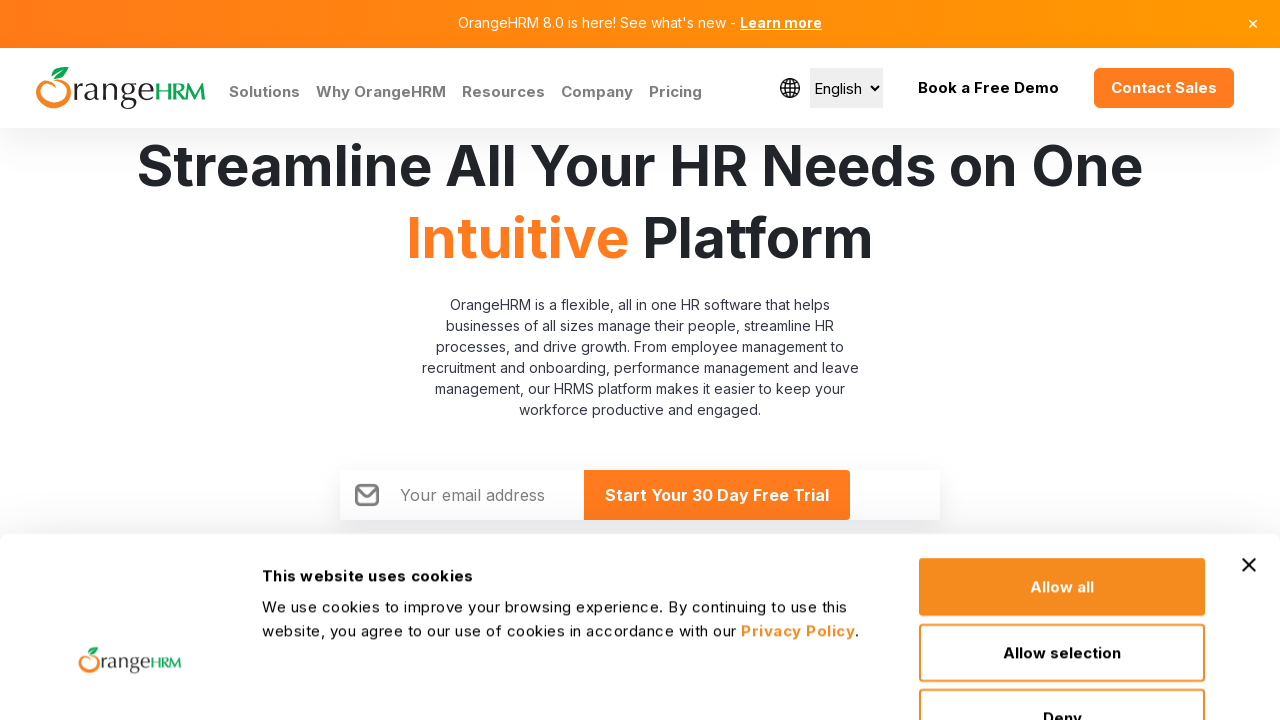

Retrieved all pages in context (equivalent to getWindowHandles)
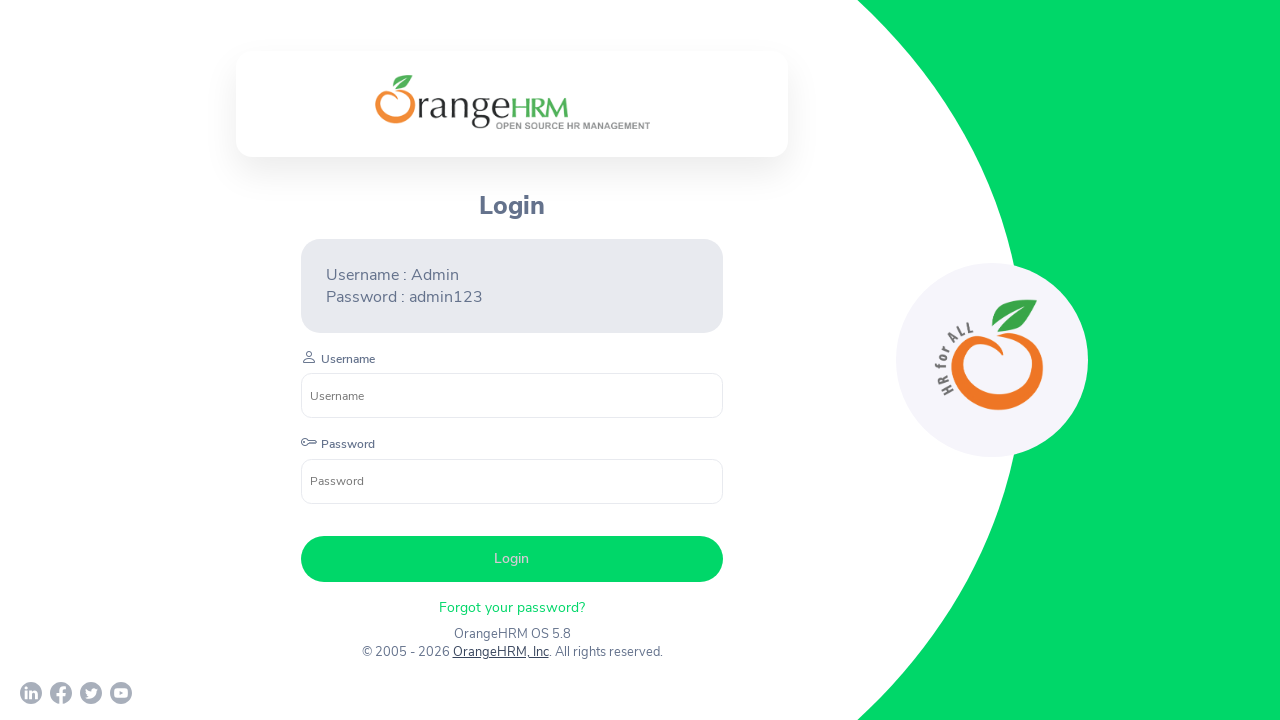

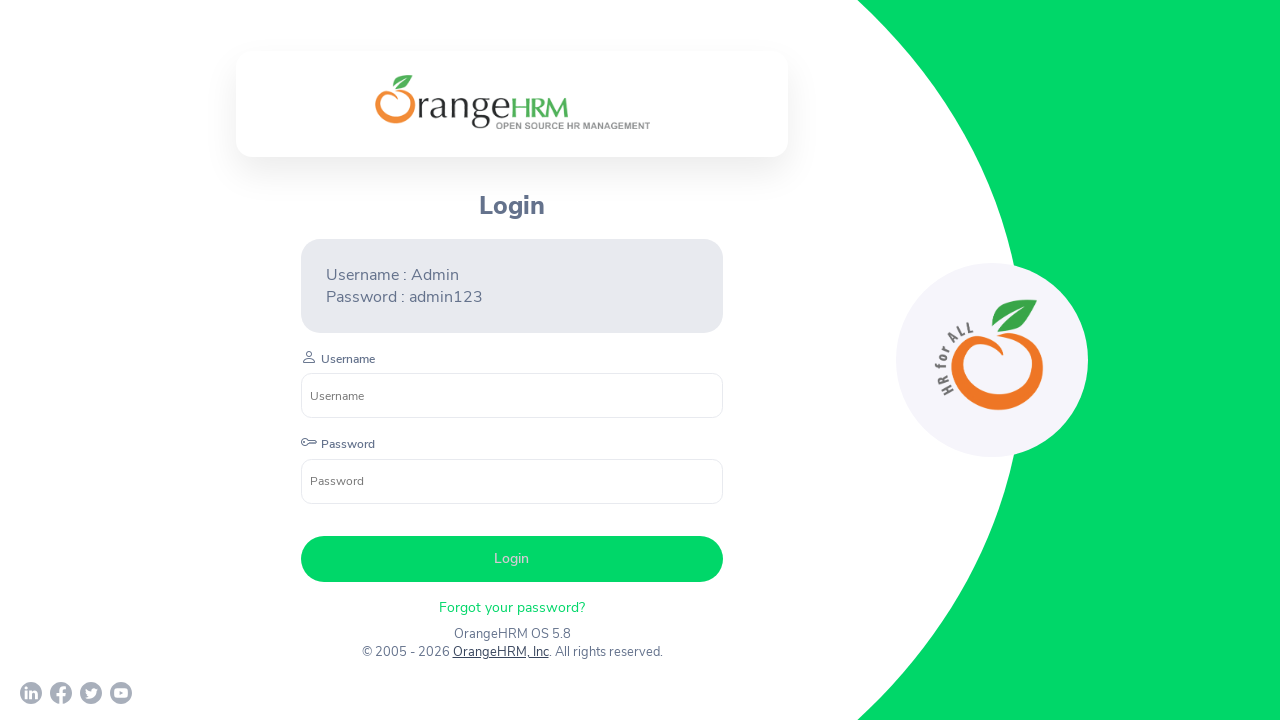